Visits the "This Person Does Not Exist" website and verifies that an AI-generated face image is displayed on the page.

Starting URL: https://thispersondoesnotexist.com/

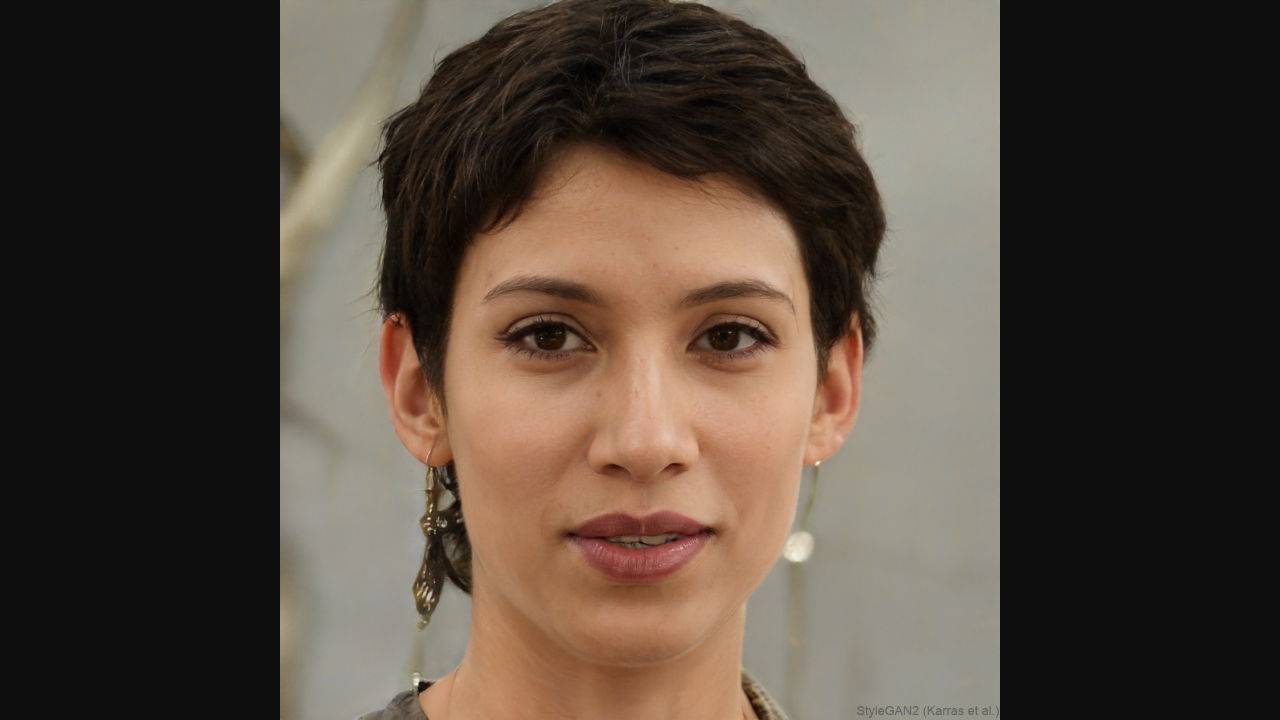

Navigated to 'This Person Does Not Exist' website
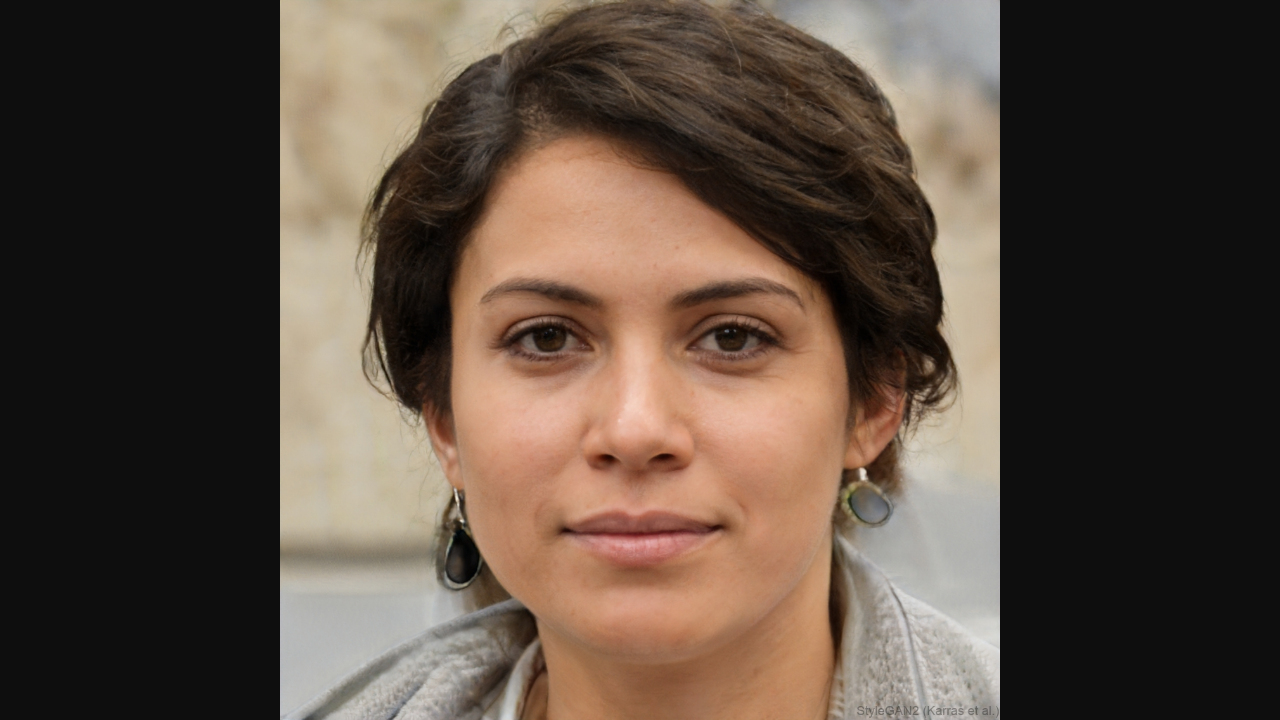

AI-generated face image loaded on the page
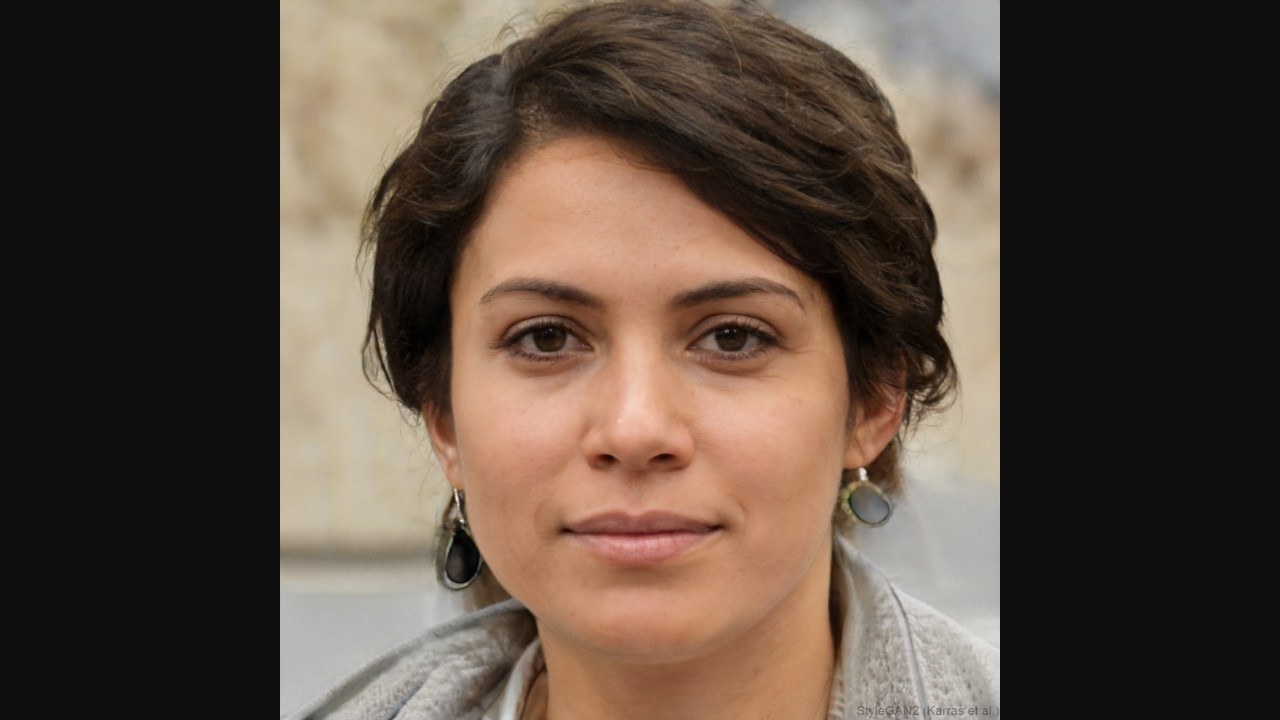

Retrieved src attribute from image element
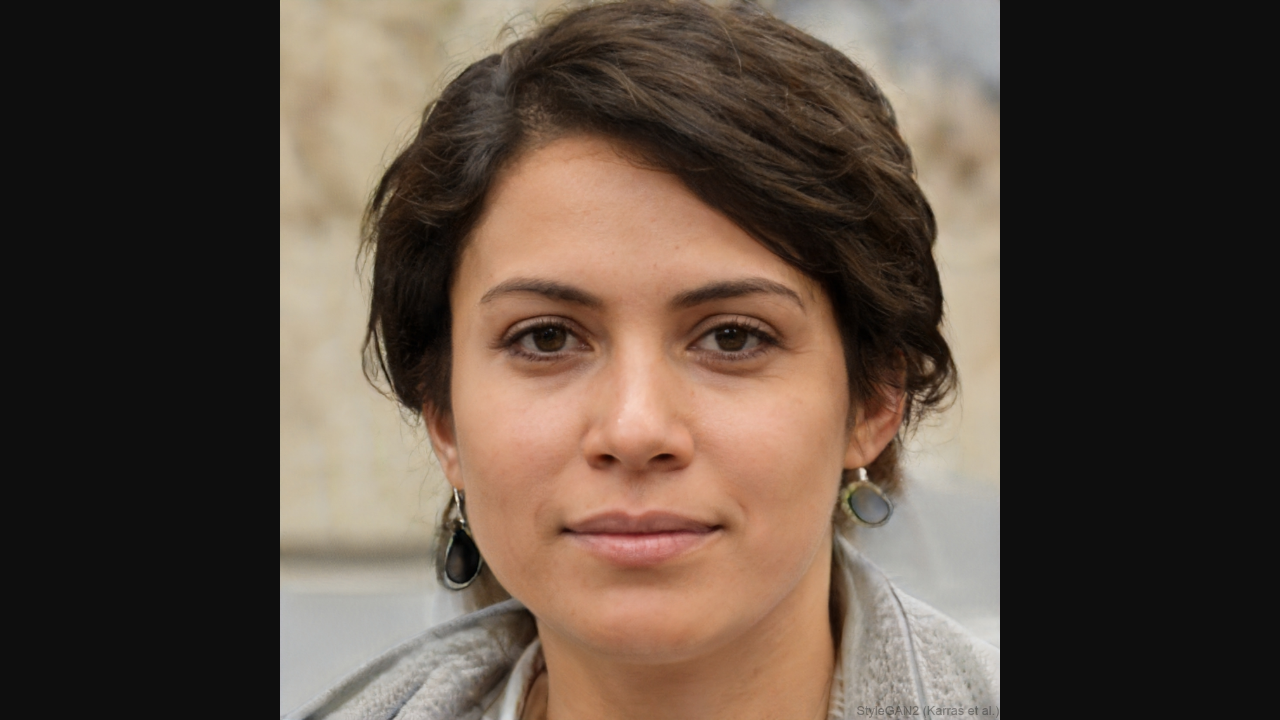

Verified that image has a valid src attribute
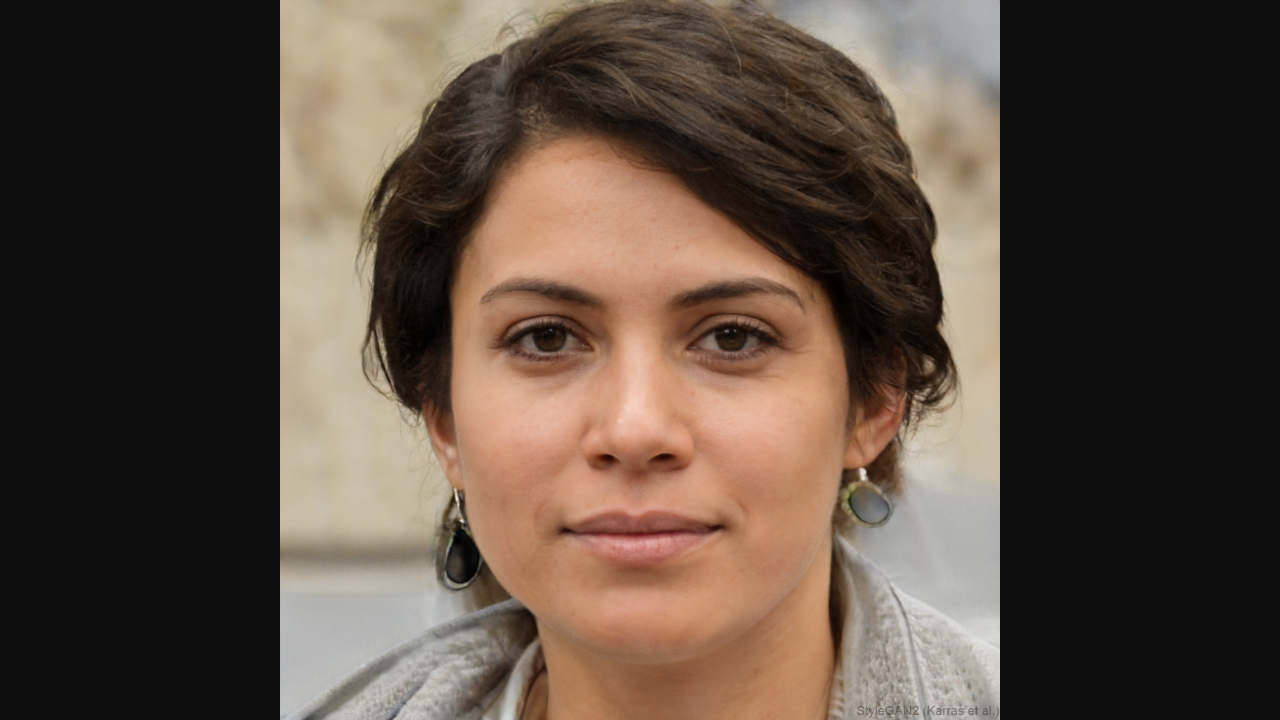

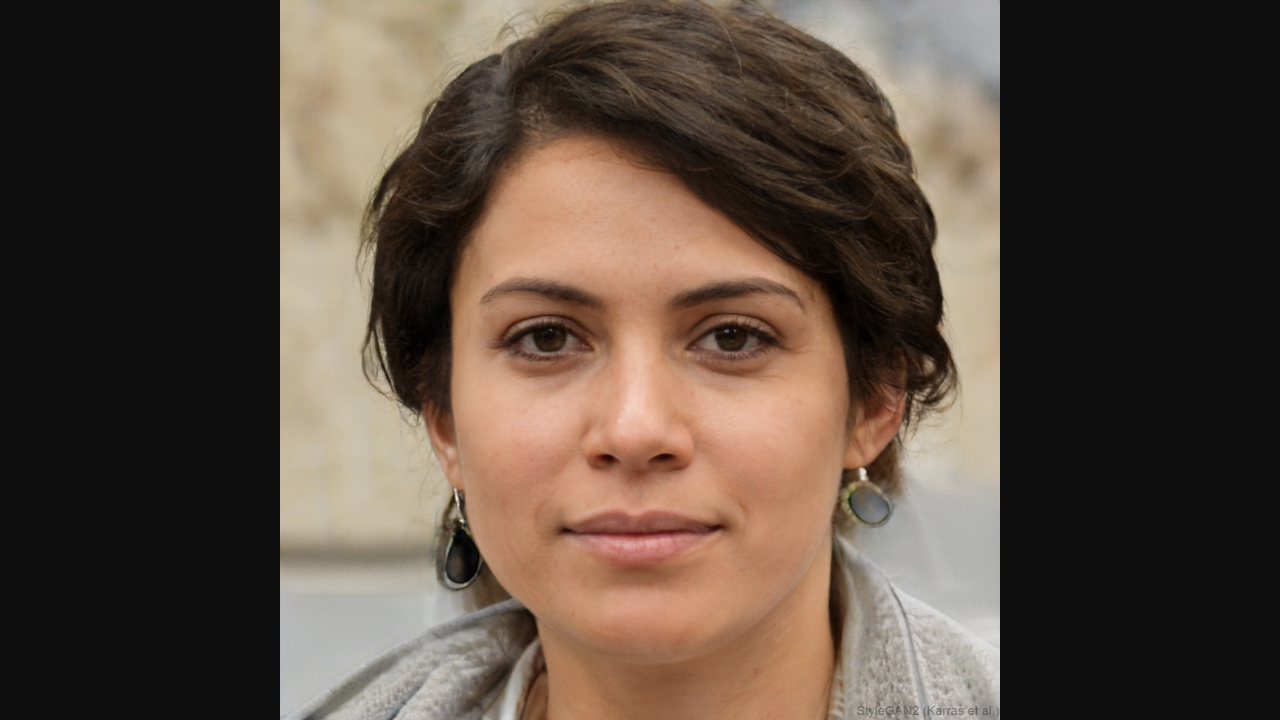